Tests table sorting functionality by clicking on the table header and verifying the vegetables are sorted

Starting URL: https://rahulshettyacademy.com/seleniumPractise/#/offers

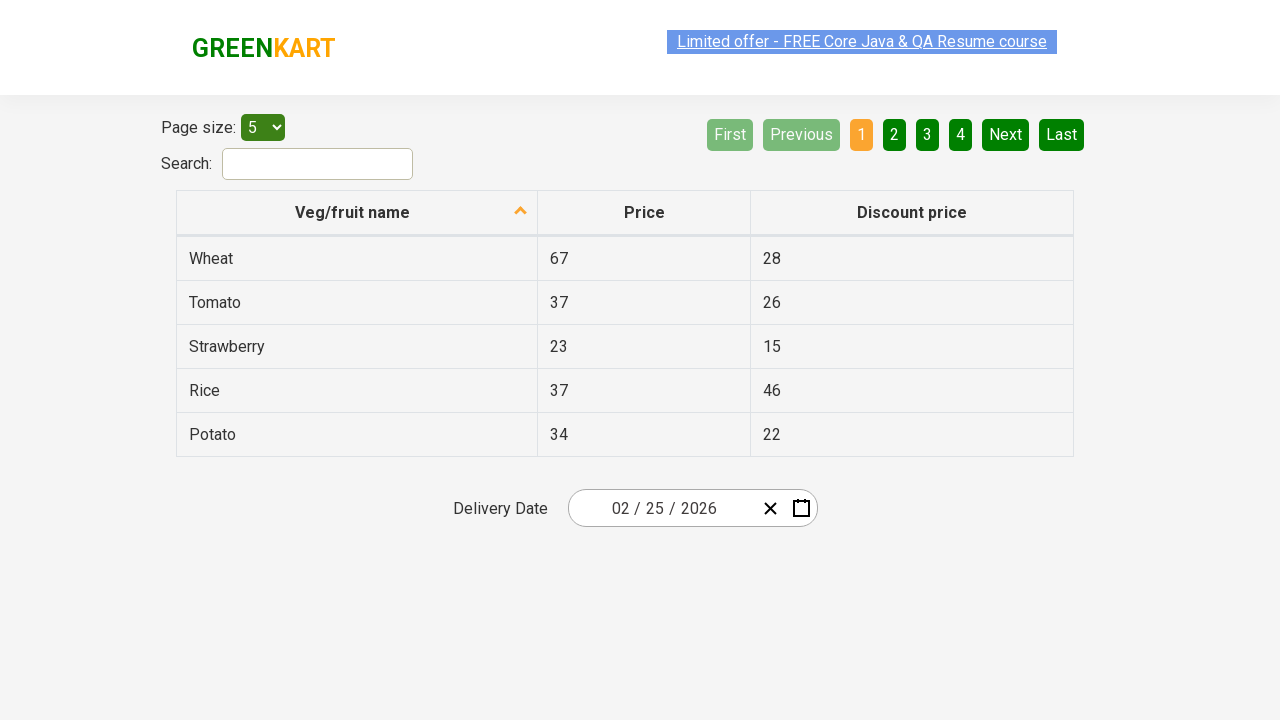

Clicked first column header to sort vegetables at (357, 213) on tr th:nth-child(1)
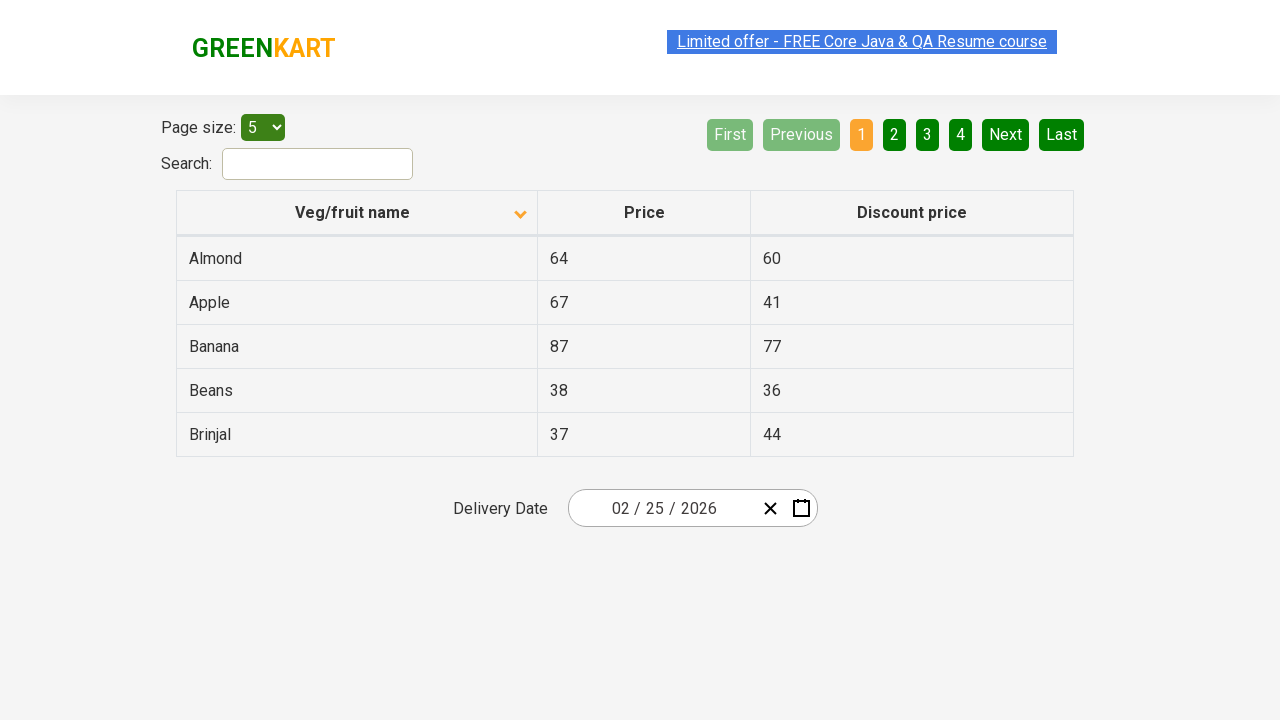

Table updated after sorting
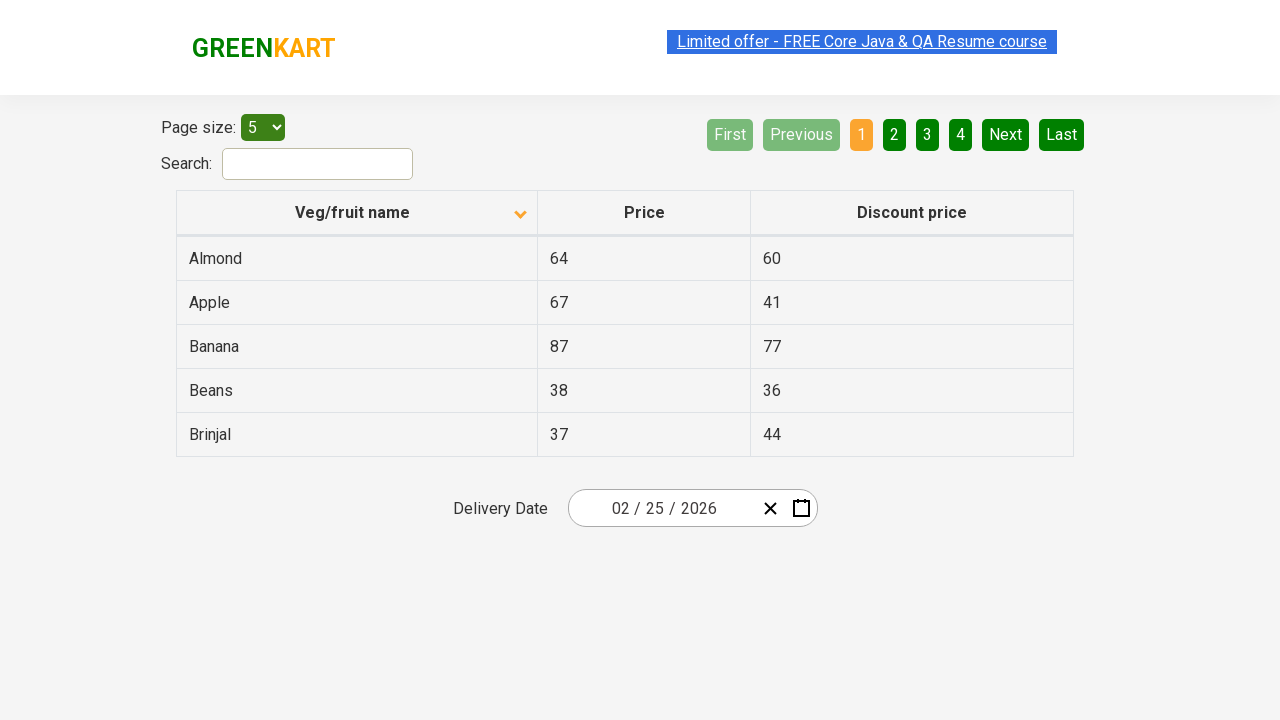

Retrieved all vegetable name elements from first column
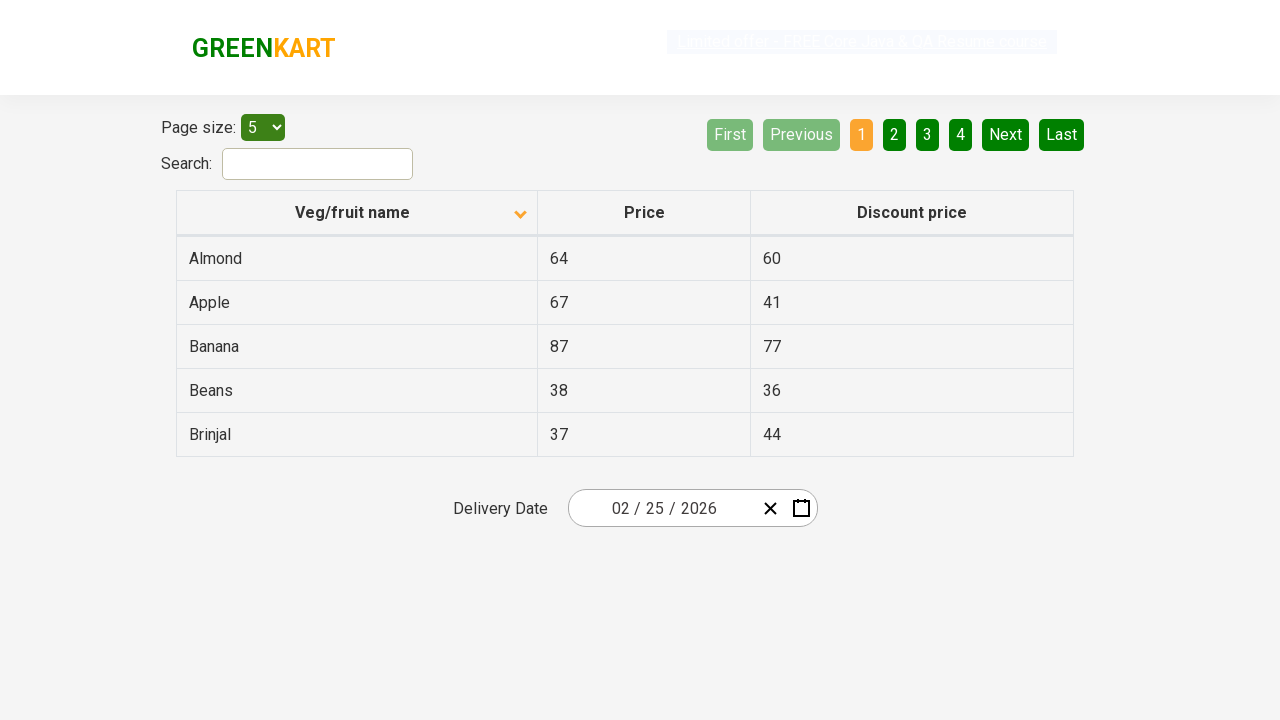

Extracted 5 vegetable names from table
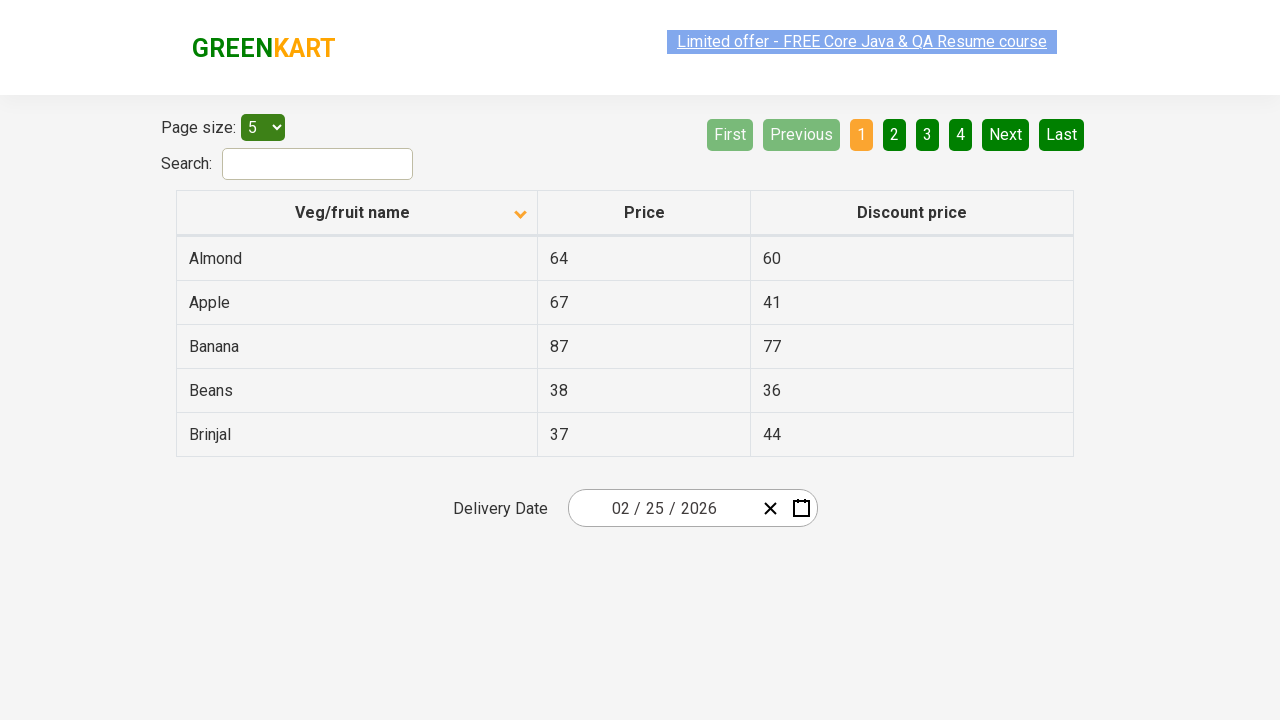

Created sorted copy of vegetable names for comparison
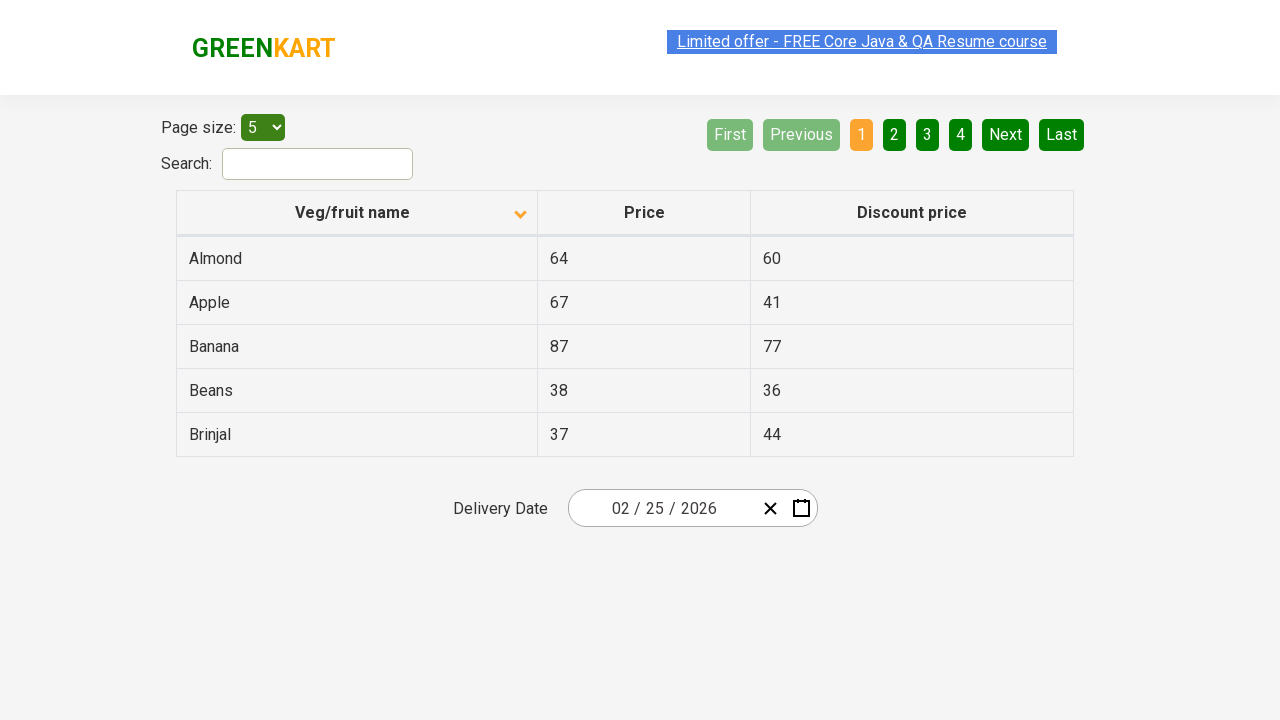

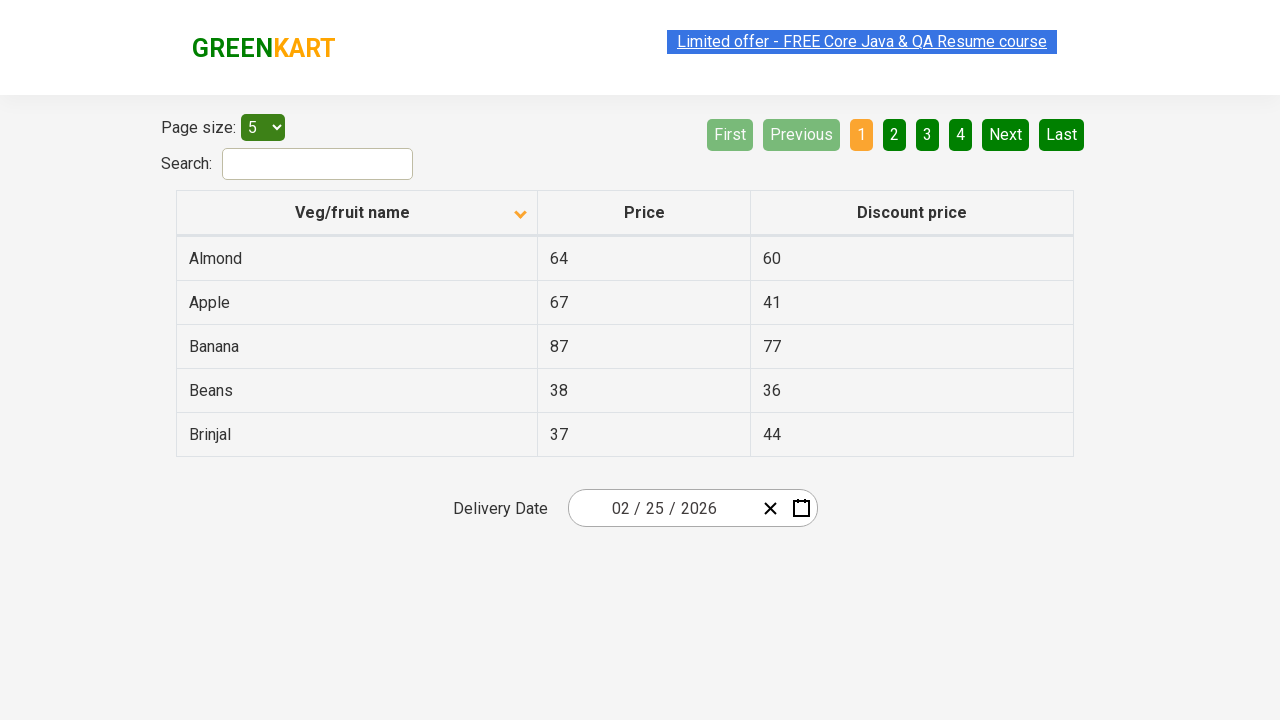